Tests adding a new todo item by clicking the input field, typing a todo text, pressing Enter, and verifying the todo appears in the list.

Starting URL: https://demo.playwright.dev/todomvc/#/

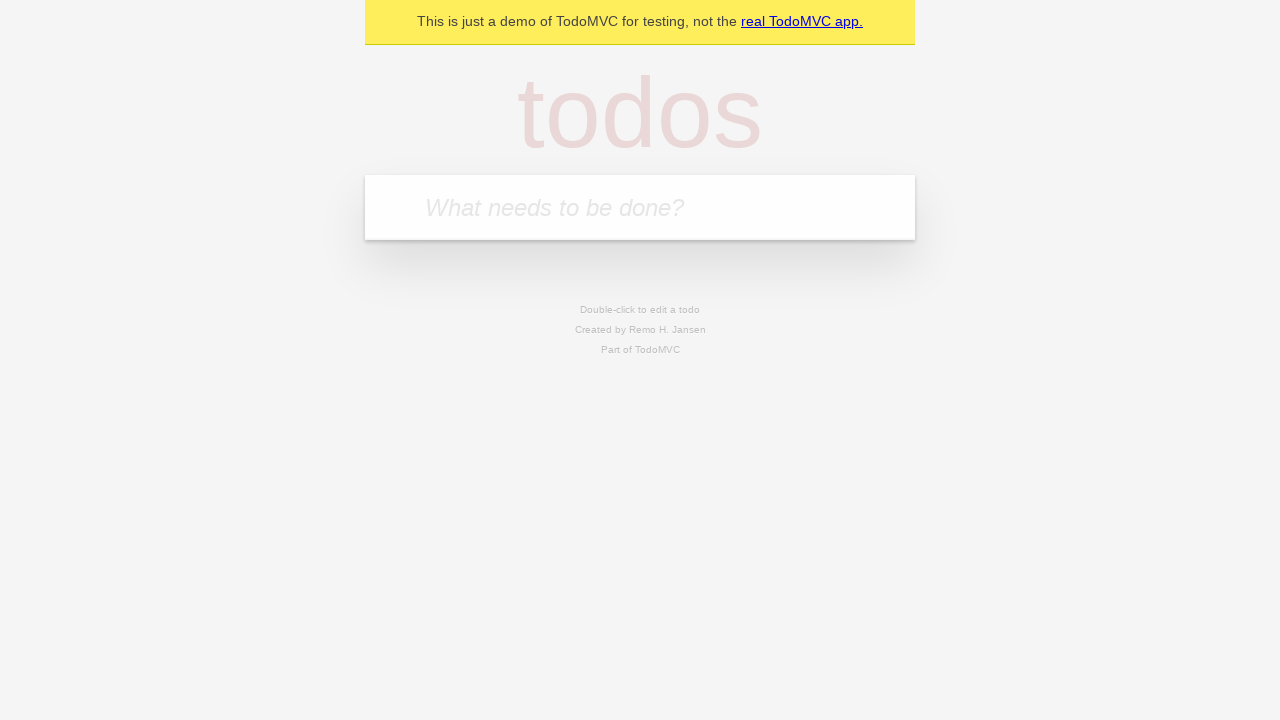

Clicked on the todo input field at (640, 207) on internal:role=textbox[name="What needs to be done?"i]
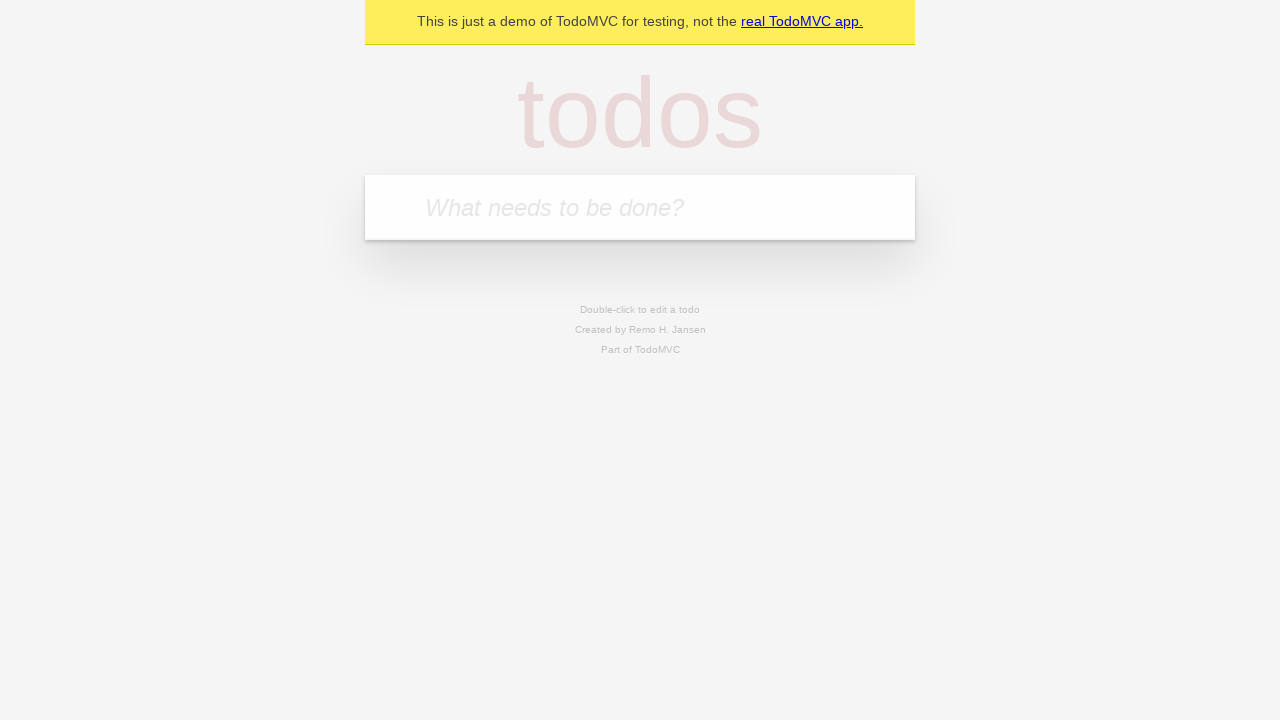

Filled todo input with 'Check if this todo is added' on internal:role=textbox[name="What needs to be done?"i]
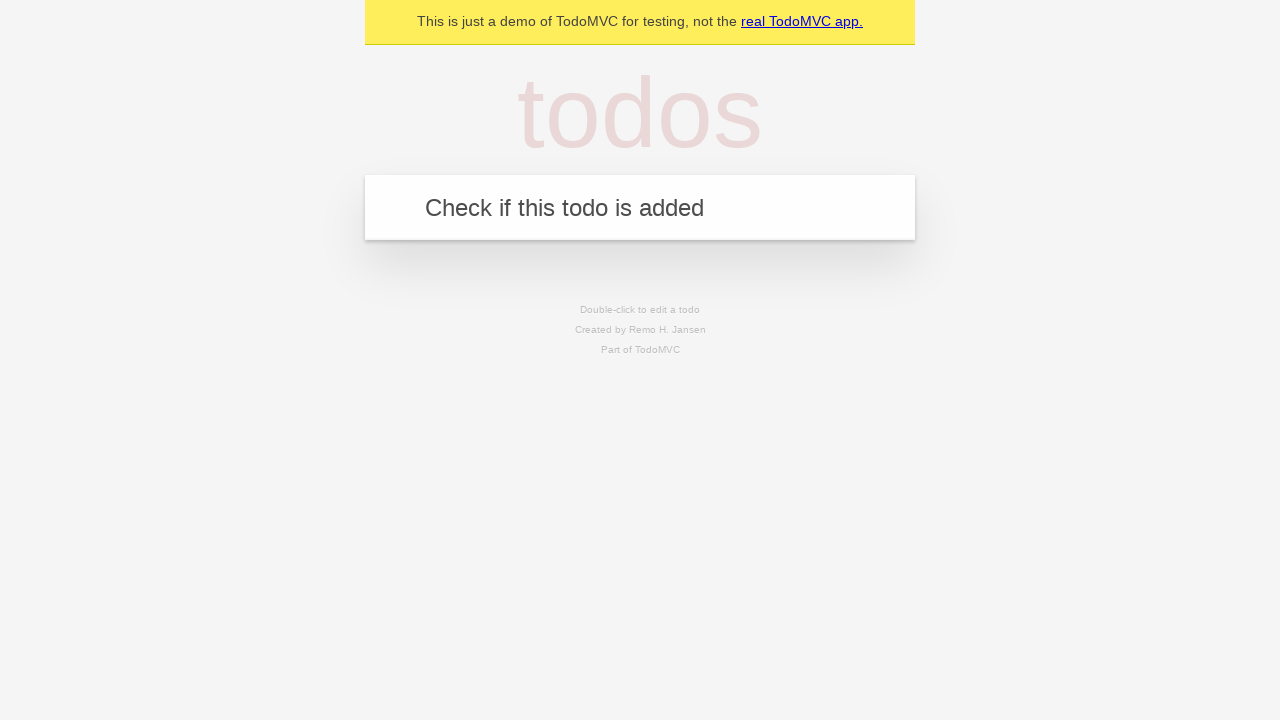

Pressed Enter to add the todo on internal:role=textbox[name="What needs to be done?"i]
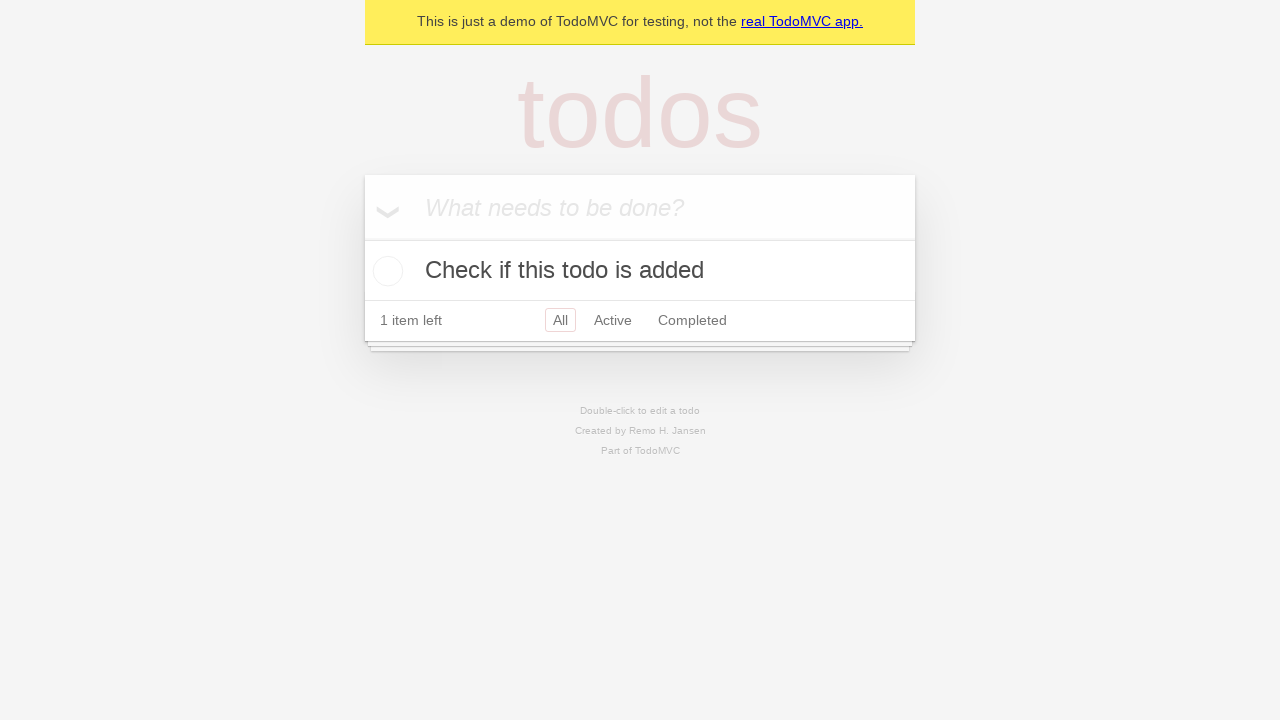

Verified todo item 'Check if this todo is added' appears in the todo list
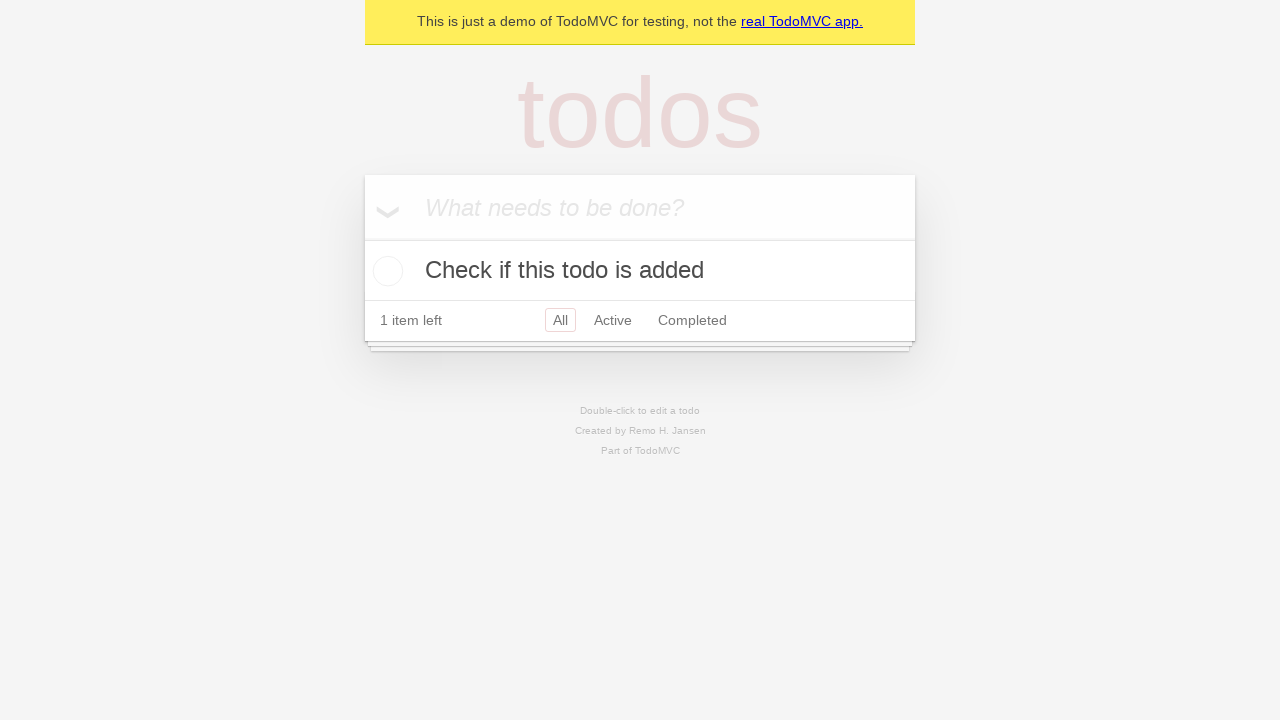

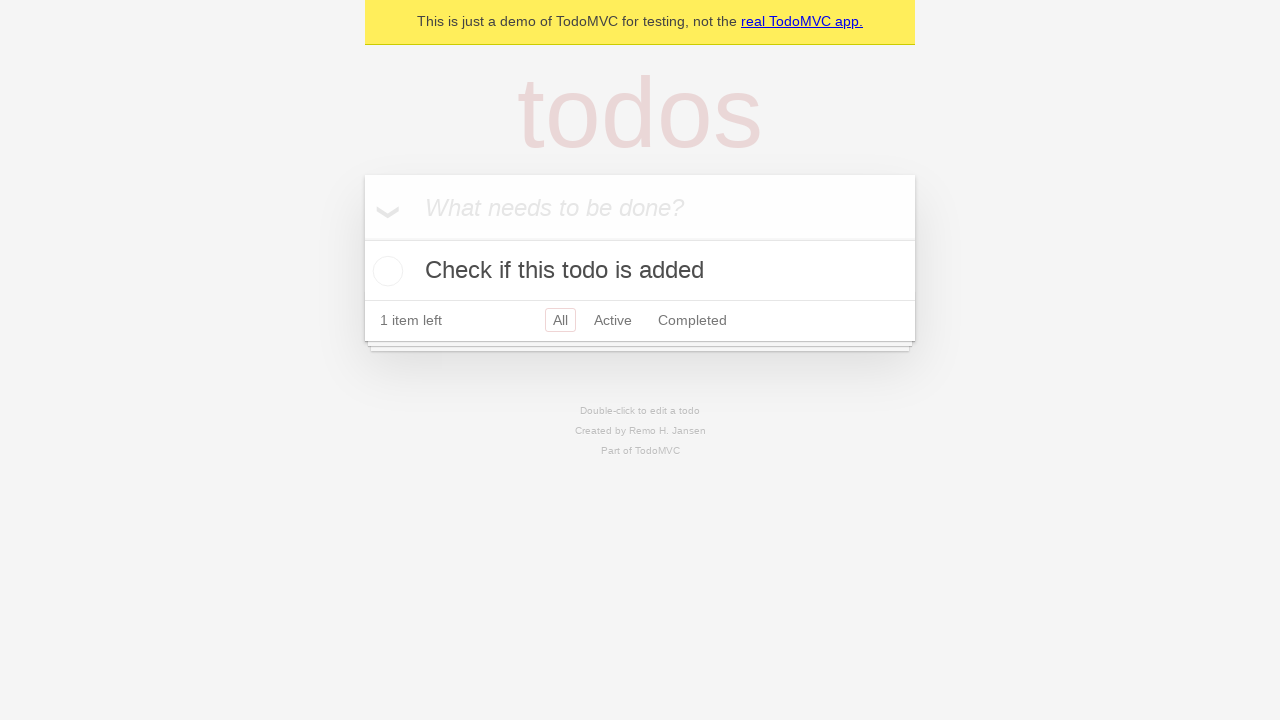